Tests different waiting mechanisms by clicking a dropdown button and then clicking a dynamically loaded Facebook link

Starting URL: http://omayo.blogspot.com

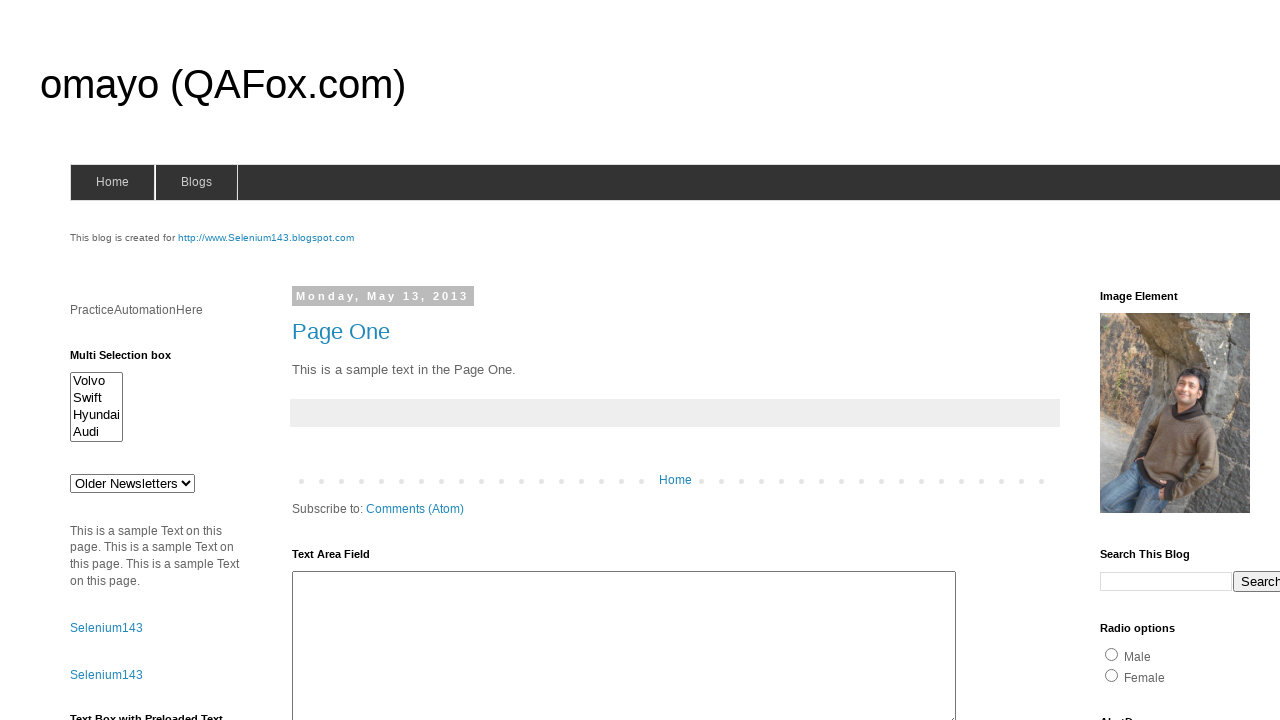

Clicked dropdown button to trigger dynamic content at (1227, 360) on xpath=//button[contains(text(),'Dropdown')]
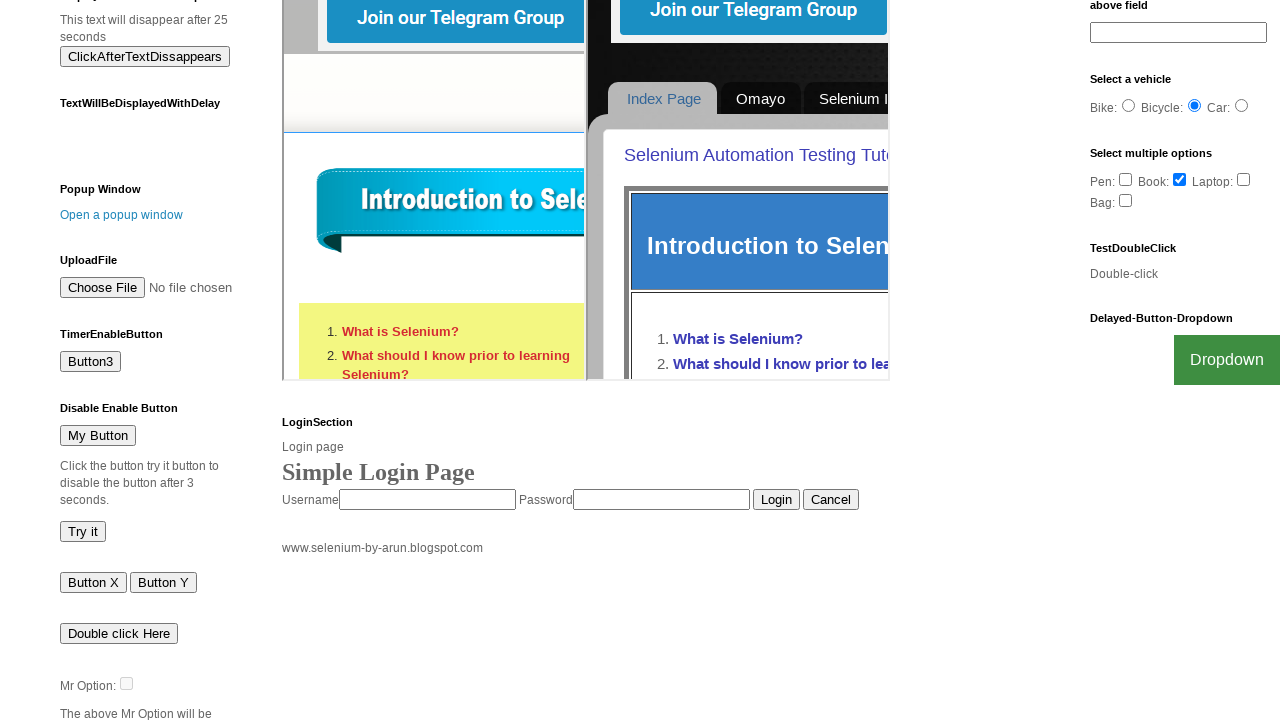

Facebook link became visible after dropdown click
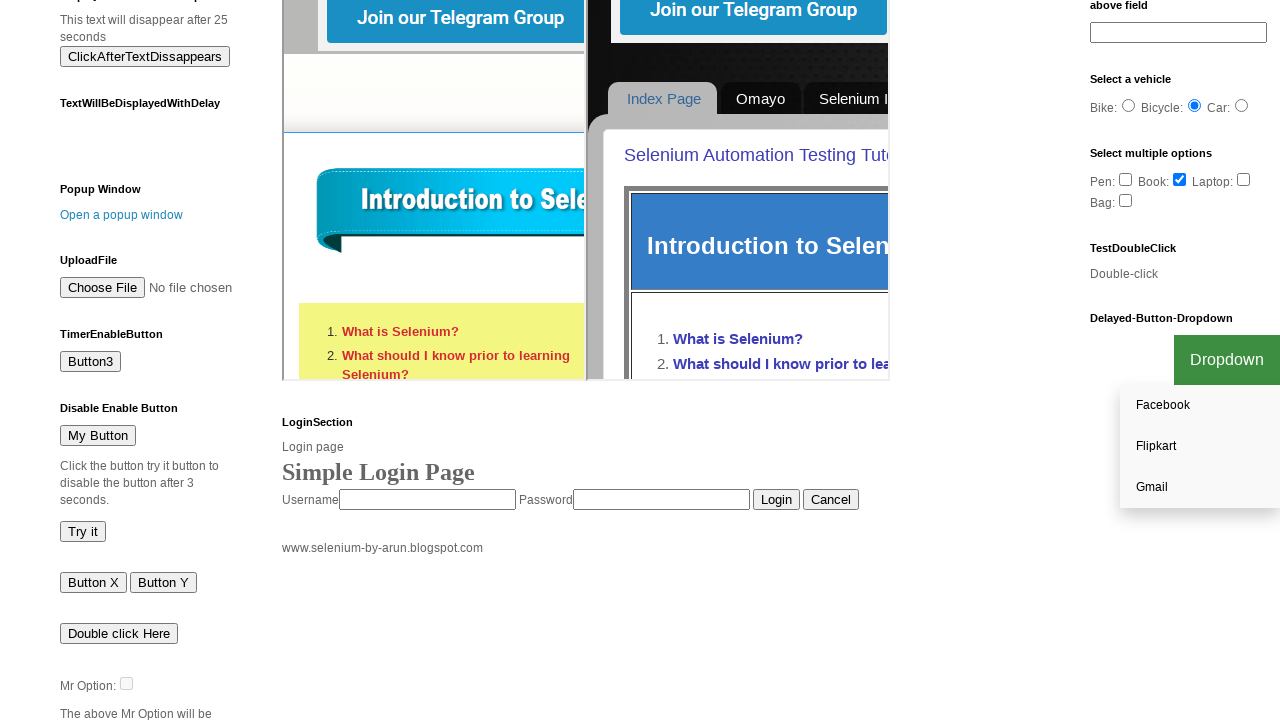

Clicked dynamically loaded Facebook link at (1200, 406) on a:text('Facebook')
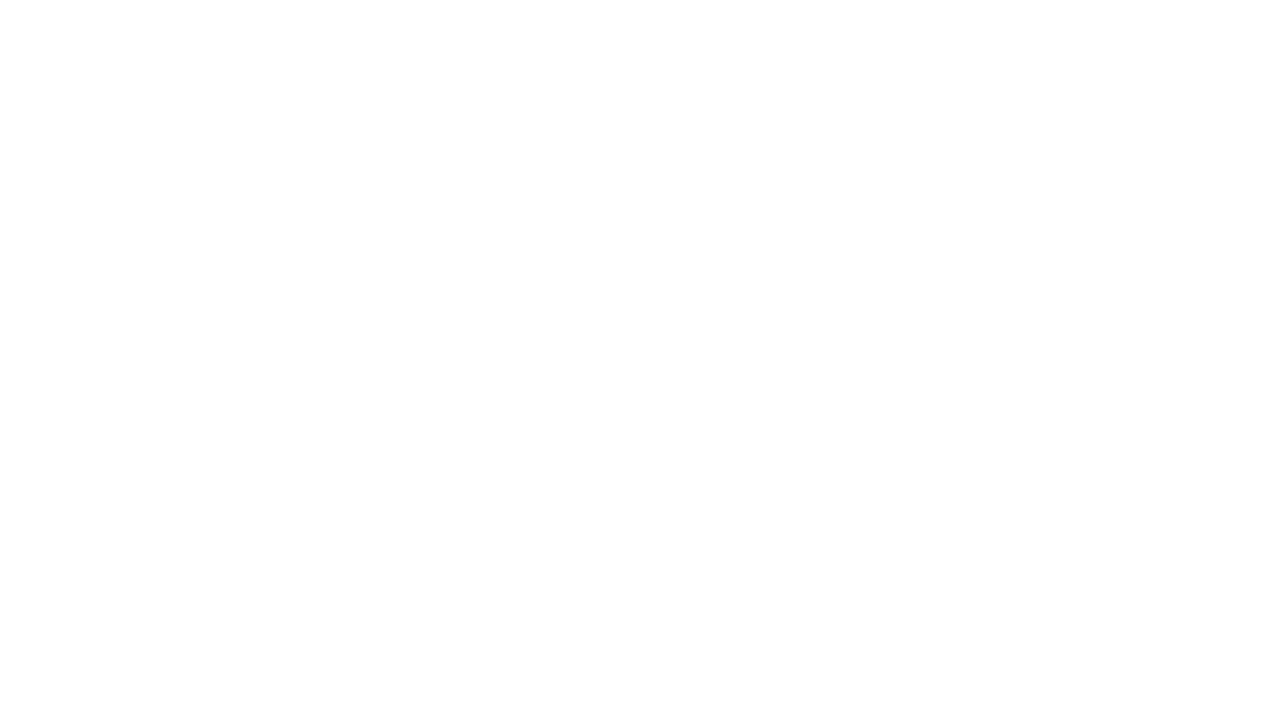

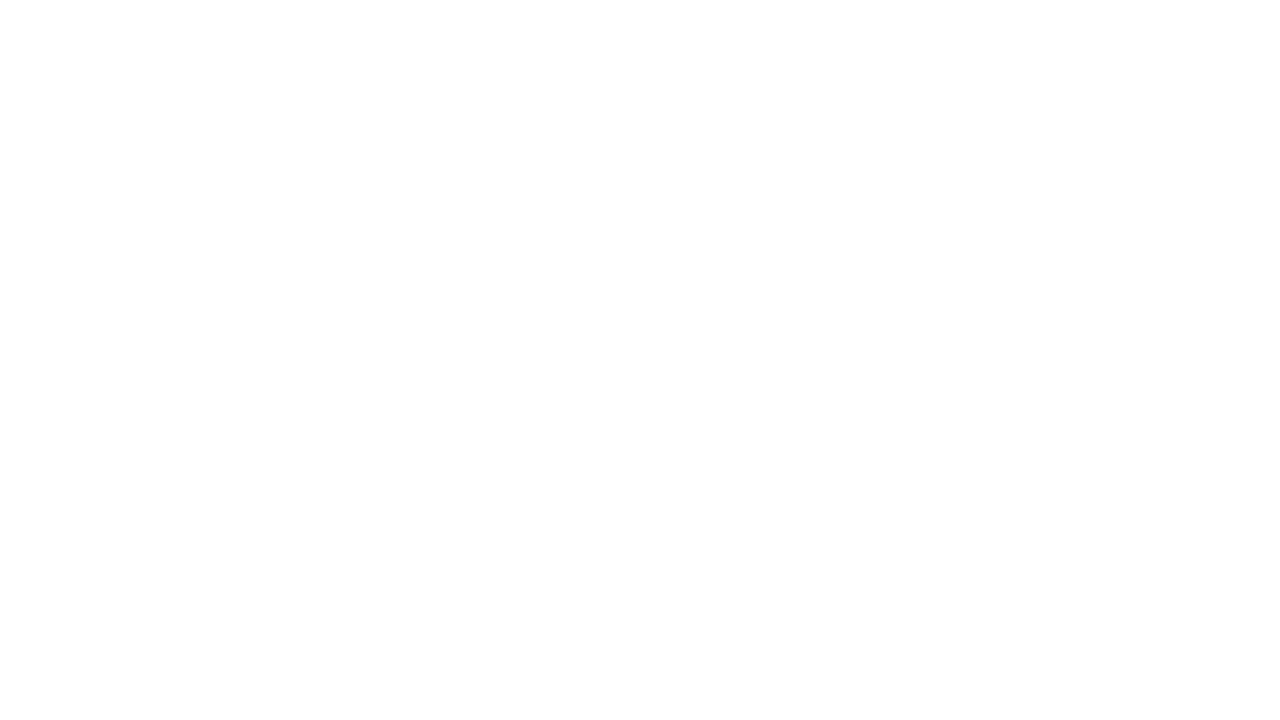